Tests dropdown selection functionality by selecting origin and destination stations from dropdown menus

Starting URL: https://rahulshettyacademy.com/dropdownsPractise/

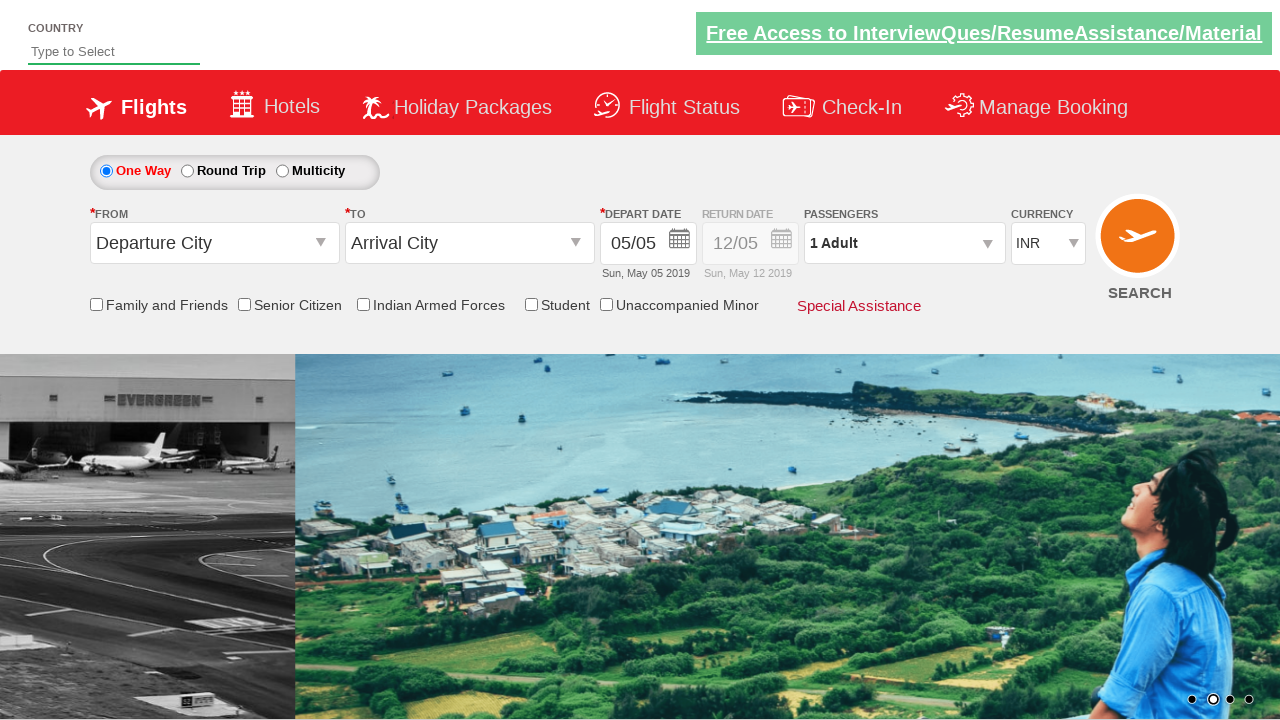

Clicked origin station dropdown to open it at (214, 243) on #ctl00_mainContent_ddl_originStation1_CTXT
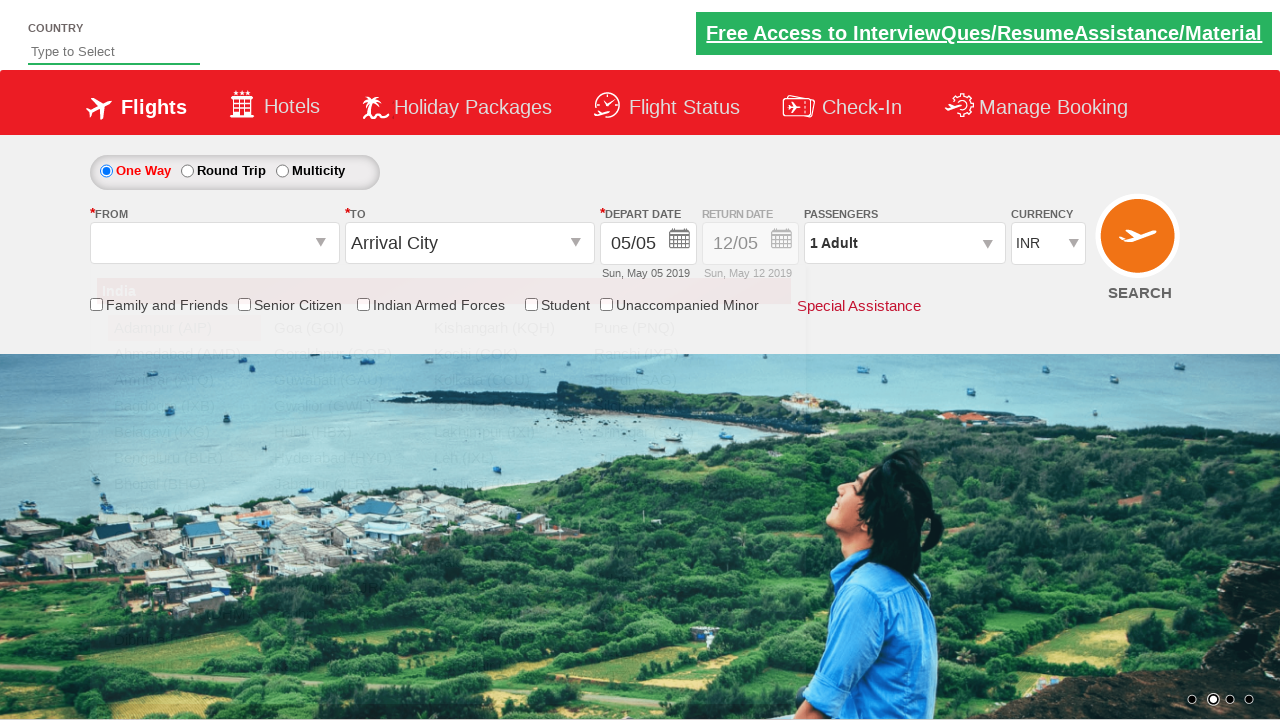

Selected MAA (Chennai) as origin station at (184, 510) on a[value='MAA']
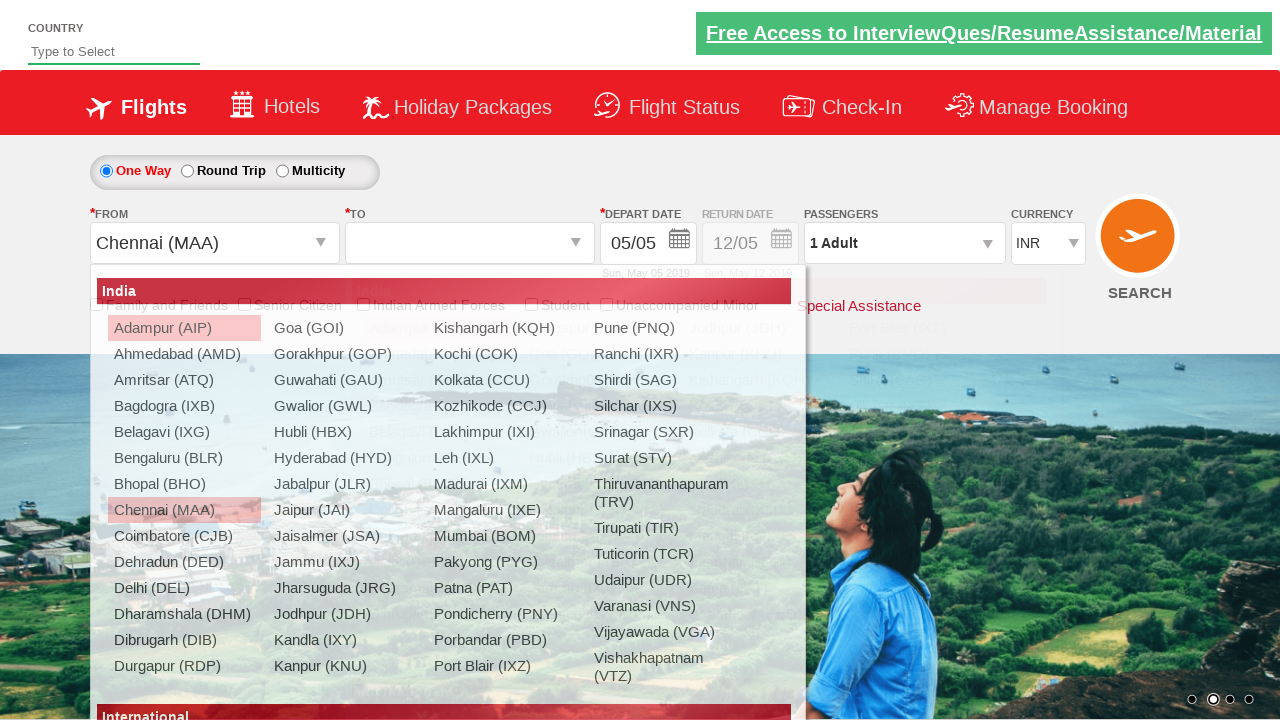

Waited for destination dropdown to be ready
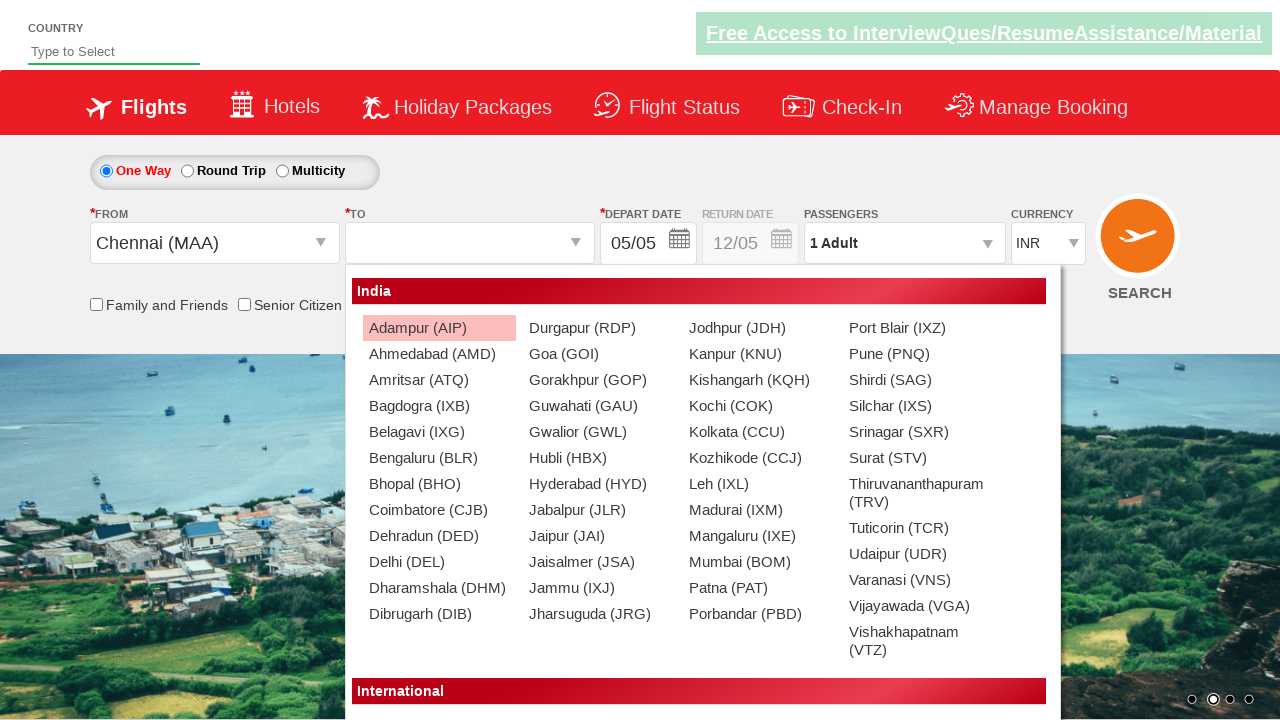

Selected BHO (Bhopal) as destination station at (439, 484) on xpath=//div[@id='glsctl00_mainContent_ddl_destinationStation1_CTNR']//a[@value='
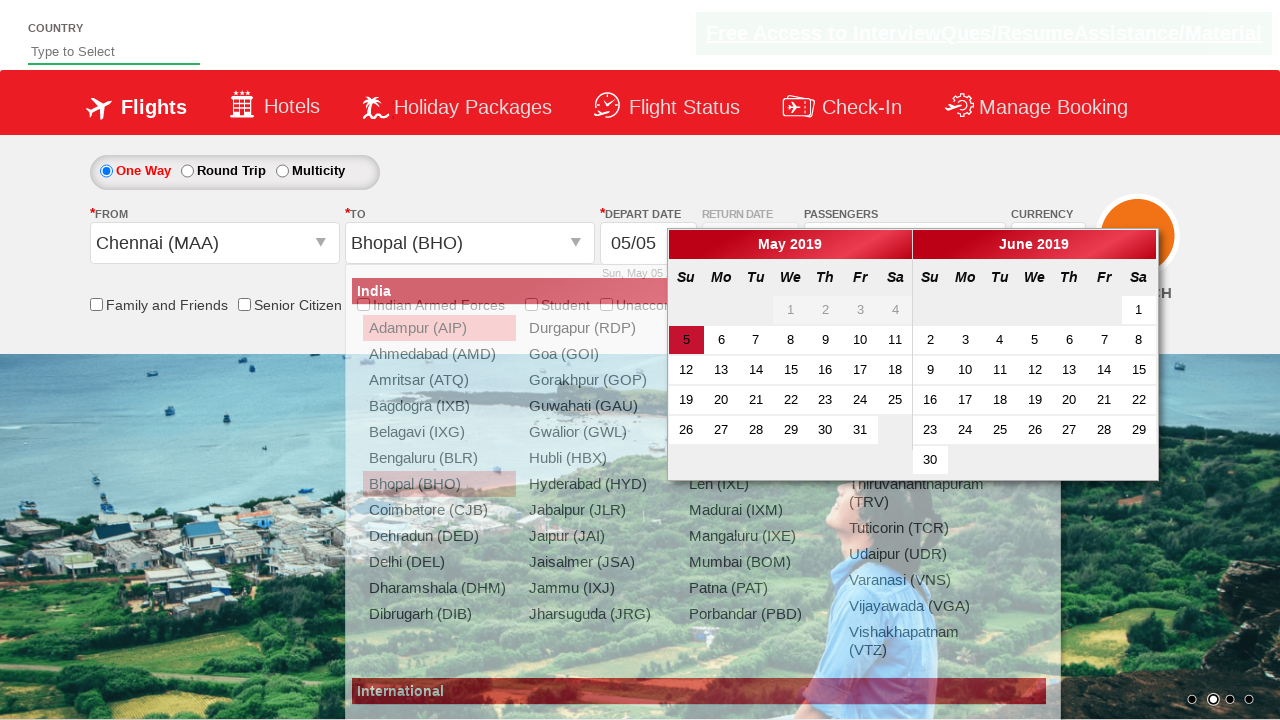

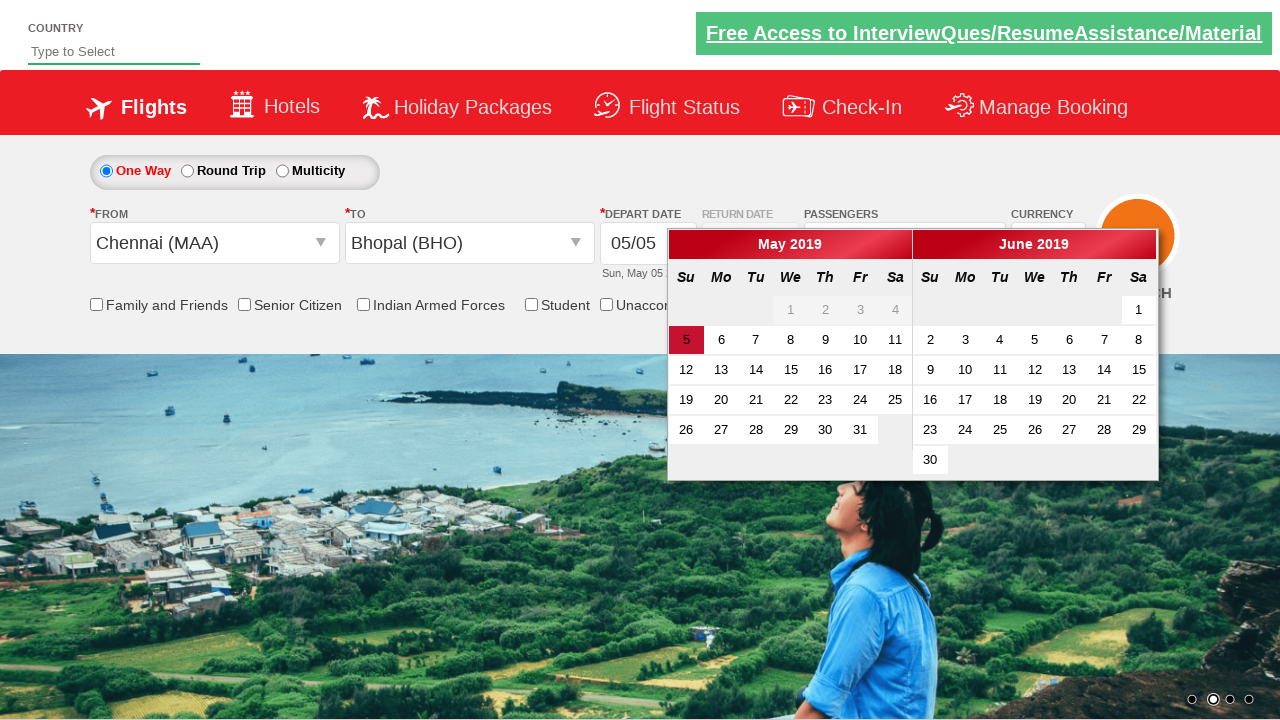